Tests password field validation with blank input expecting error

Starting URL: https://qa-practice.netlify.app/bugs-form

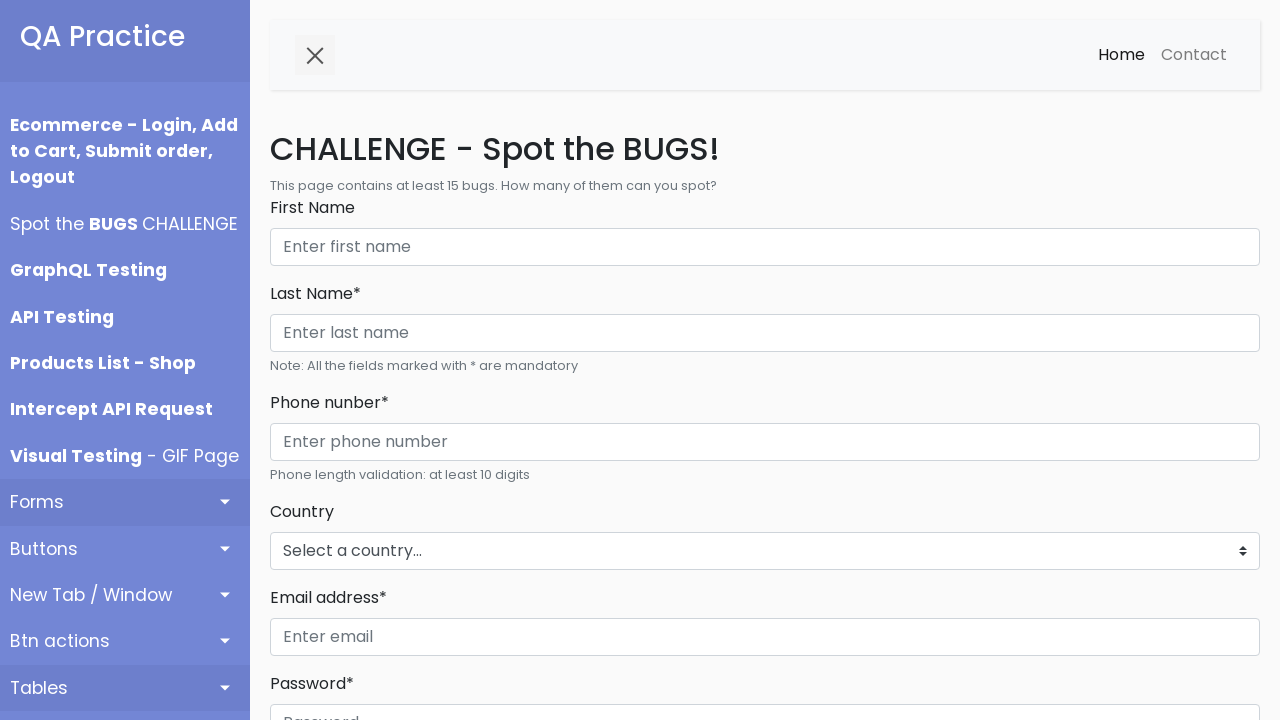

Cleared password field leaving it blank on input#password
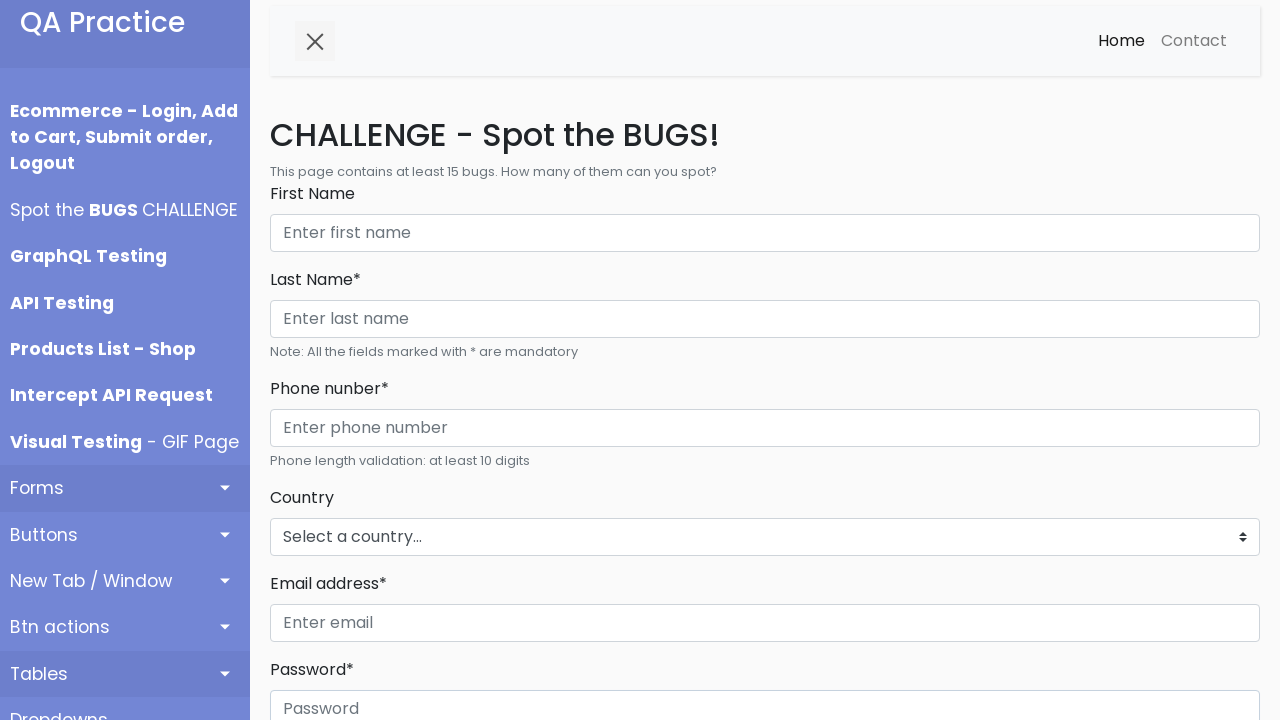

Clicked register button to submit form with blank password at (316, 360) on button#registerBtn
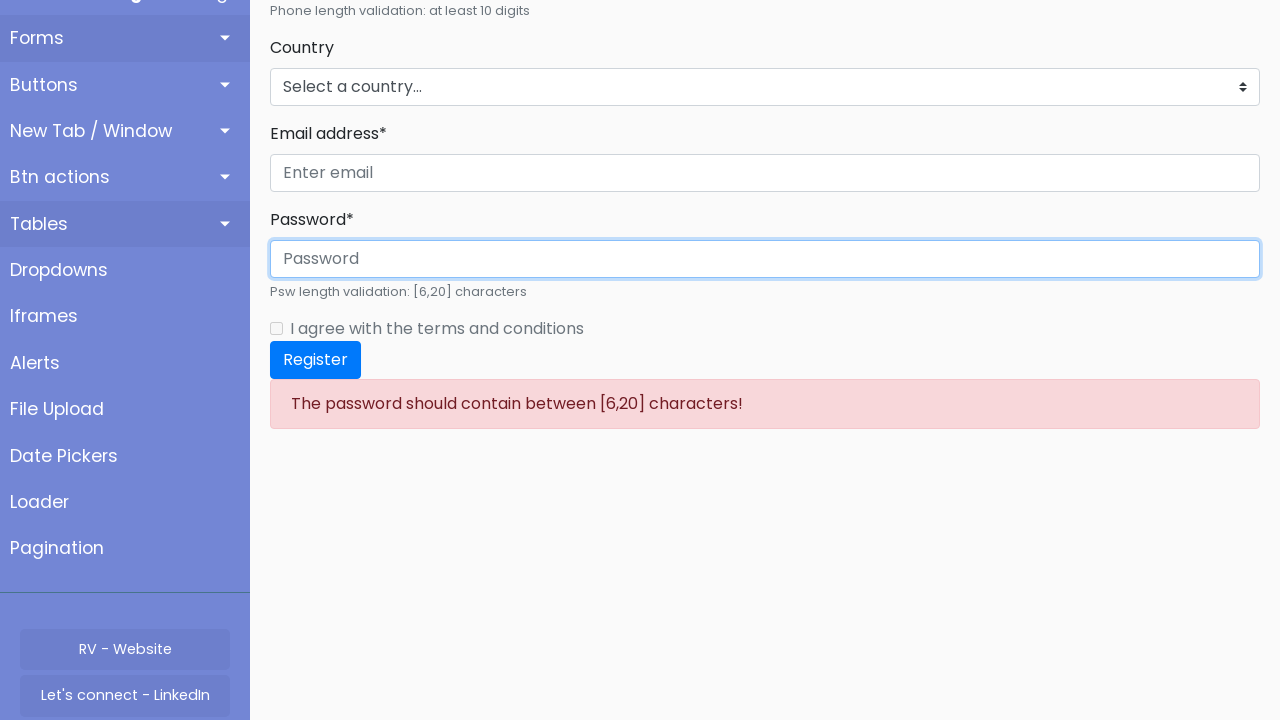

Located password error message element
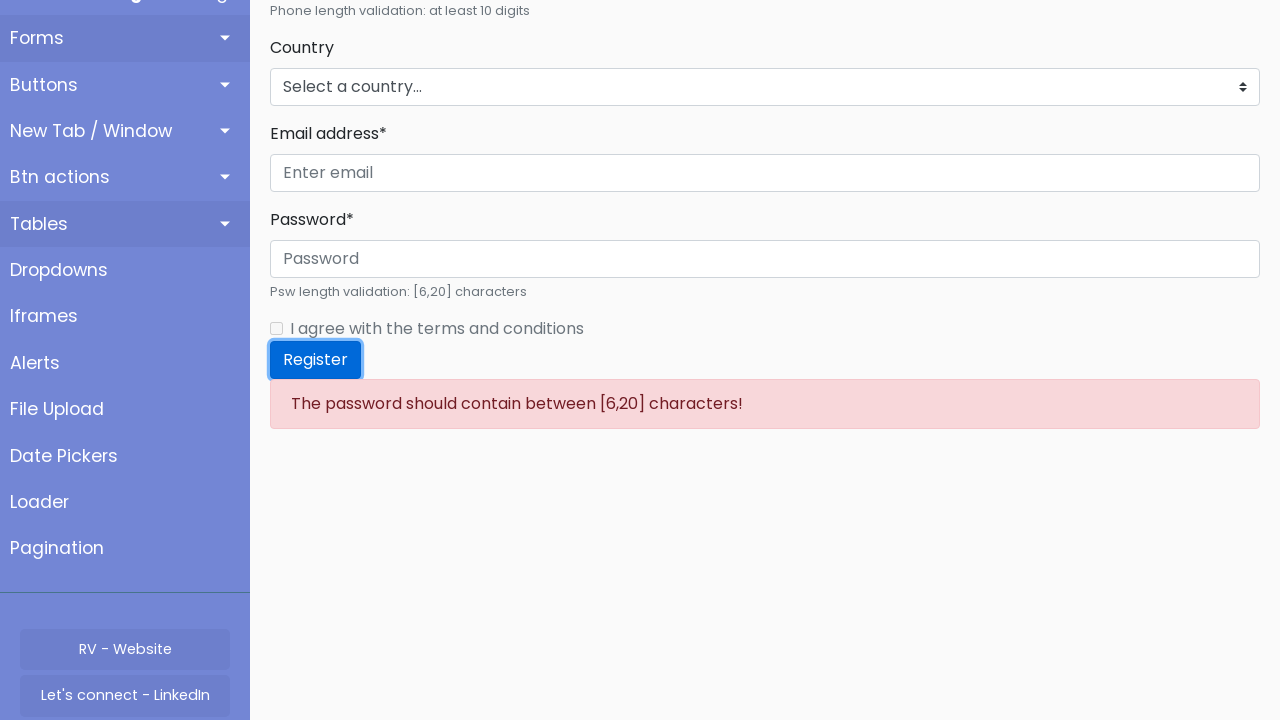

Verified password validation error message displays correct text
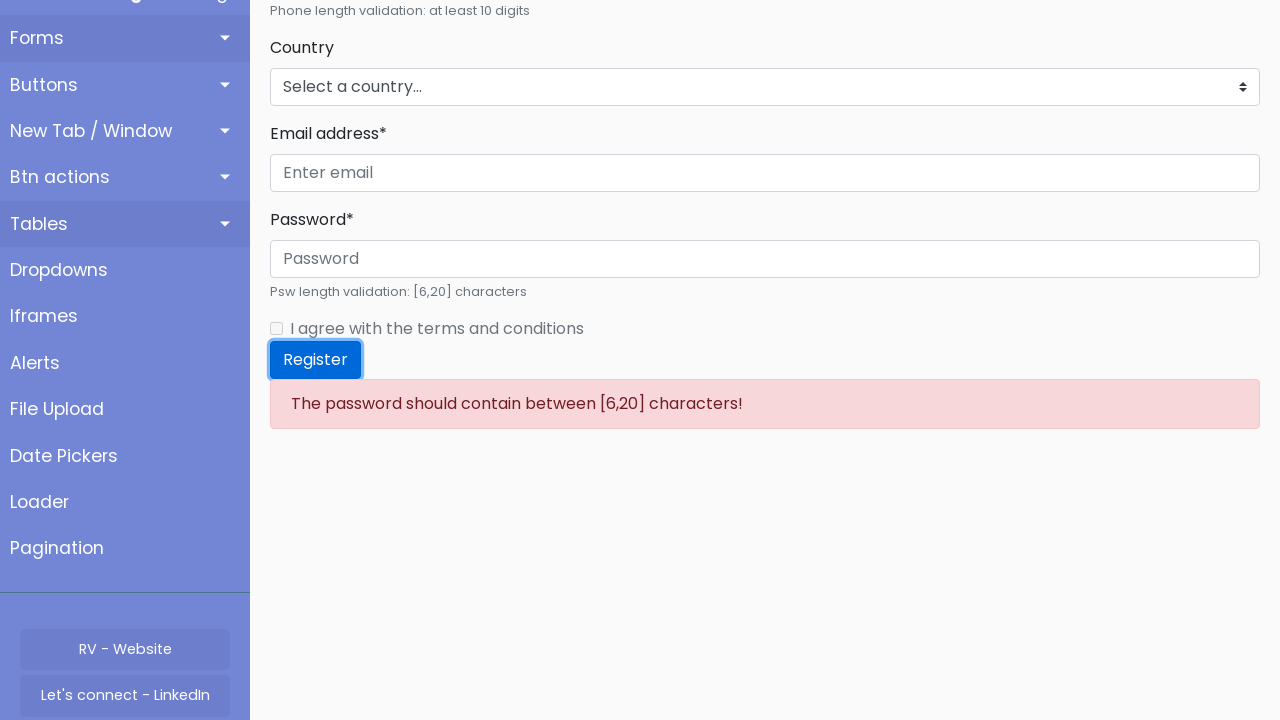

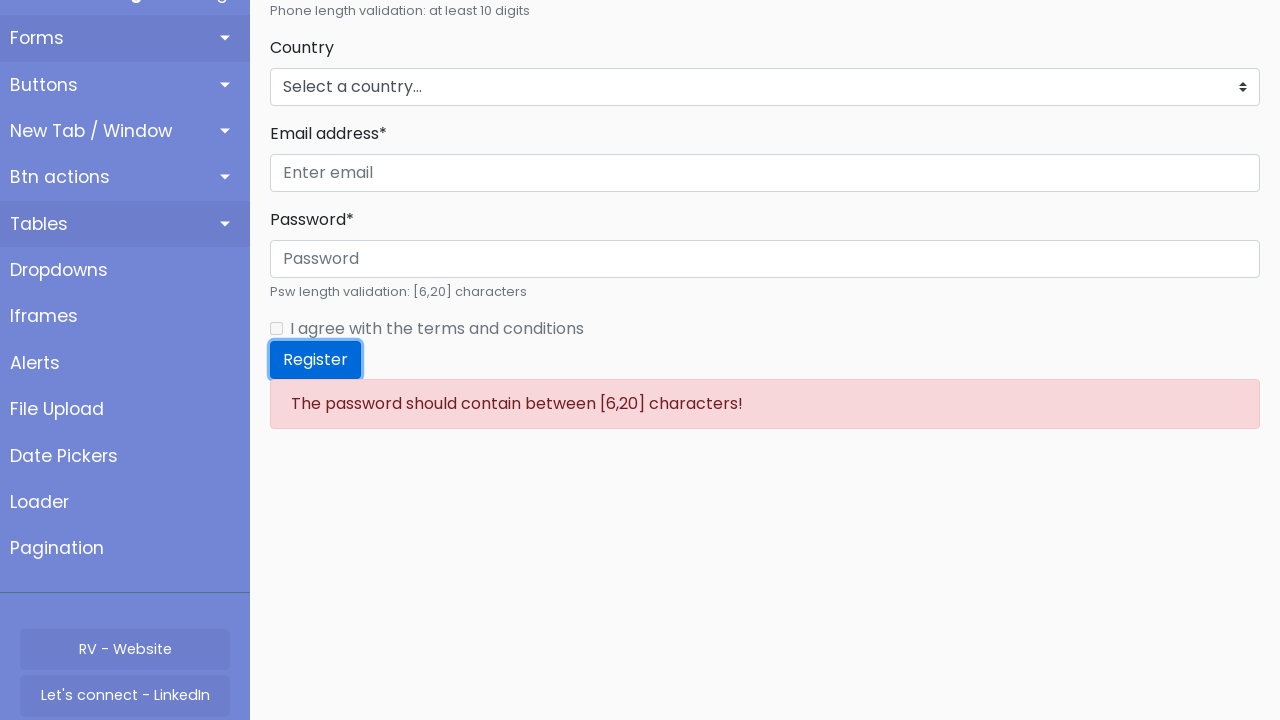